Verifies that the third table cell contains the text "Site name"

Starting URL: http://angel.net/~nic/passwd.sha1.1a.html

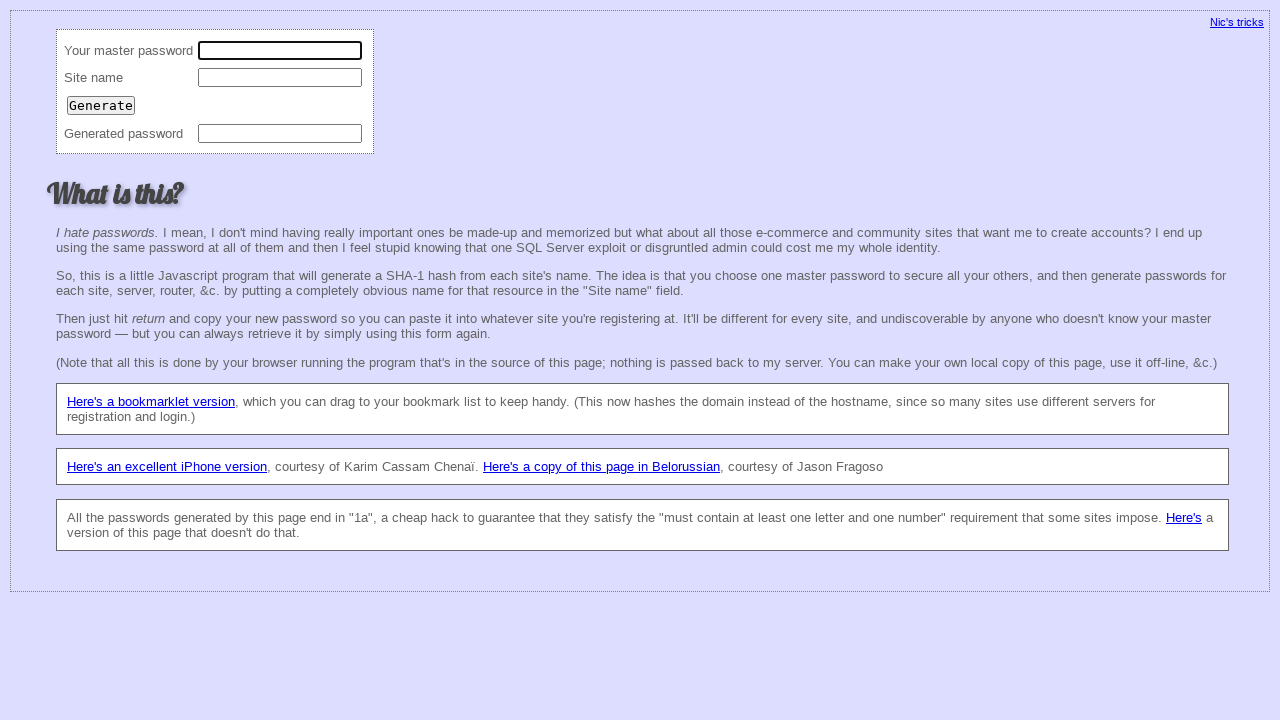

Navigated to http://angel.net/~nic/passwd.sha1.1a.html
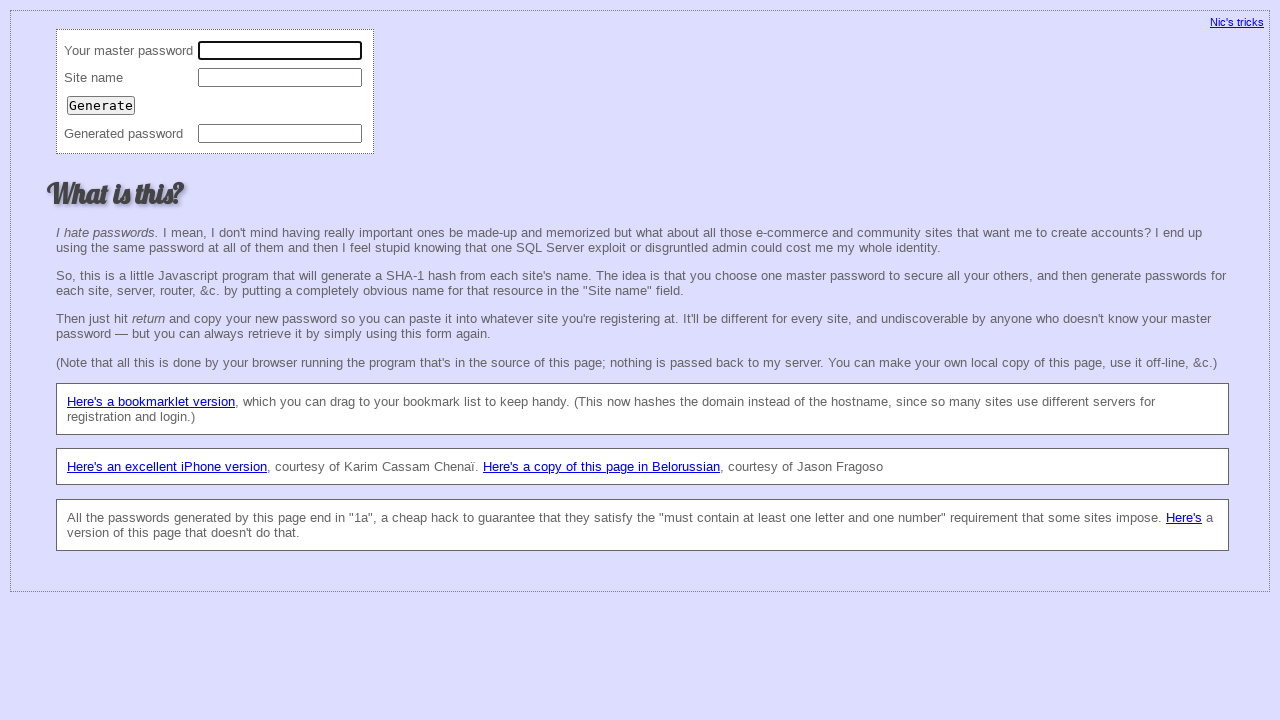

Located third table cell element
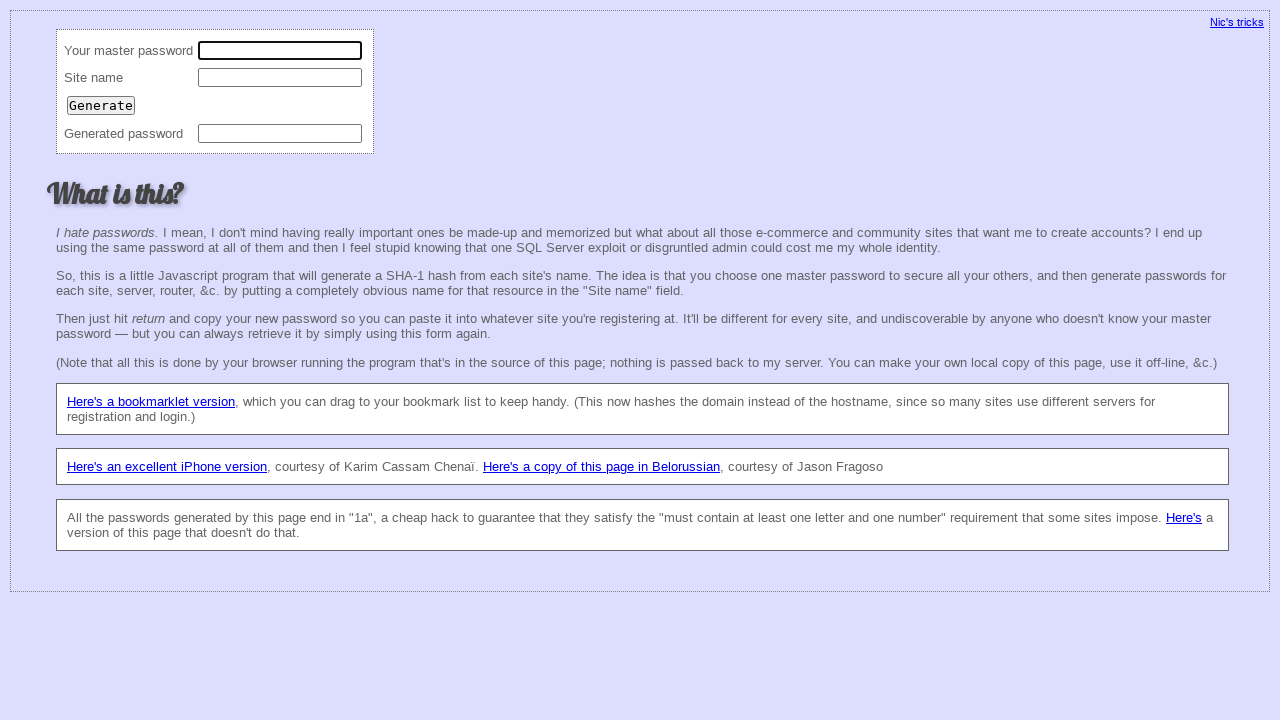

Retrieved text content from third table cell
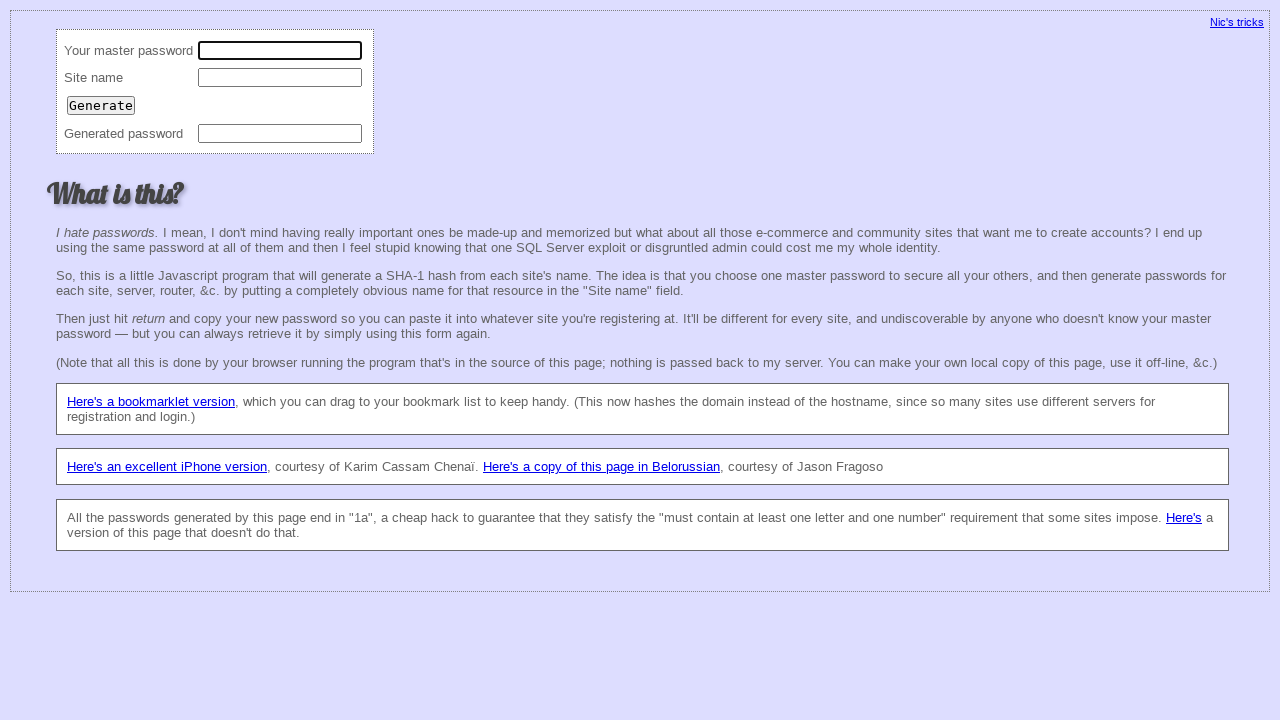

Verified that third table cell contains 'Site name'
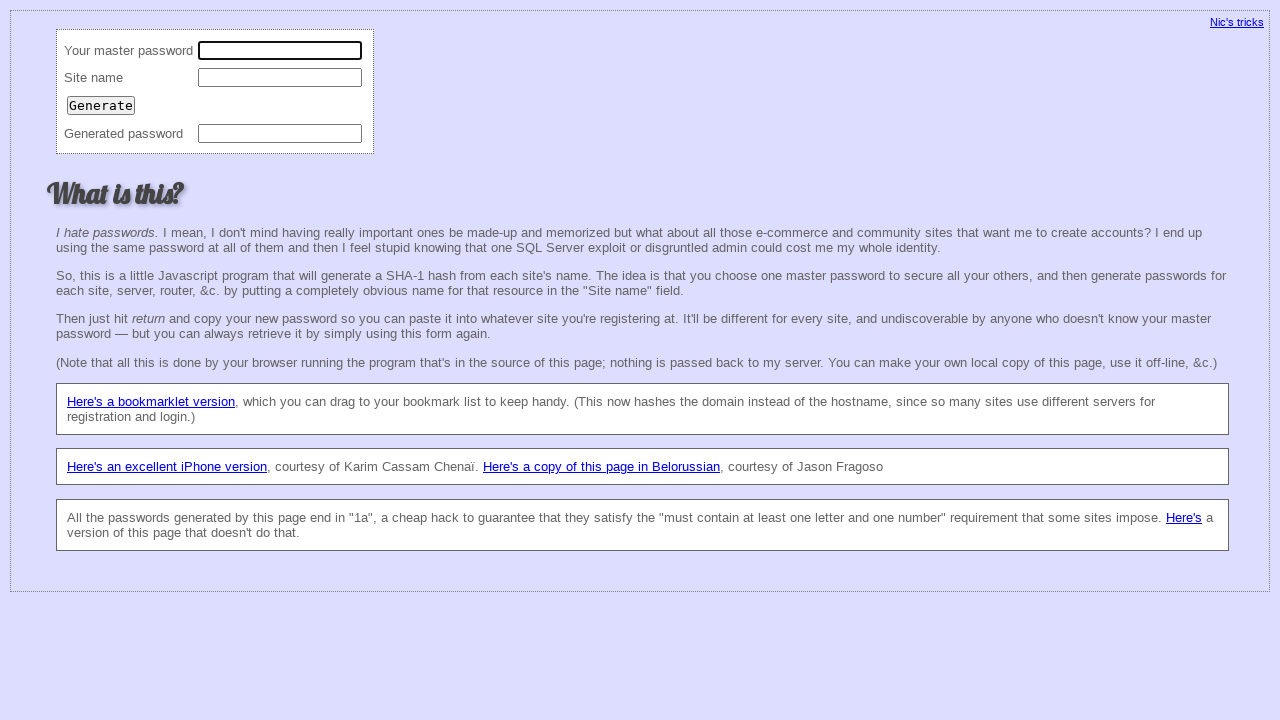

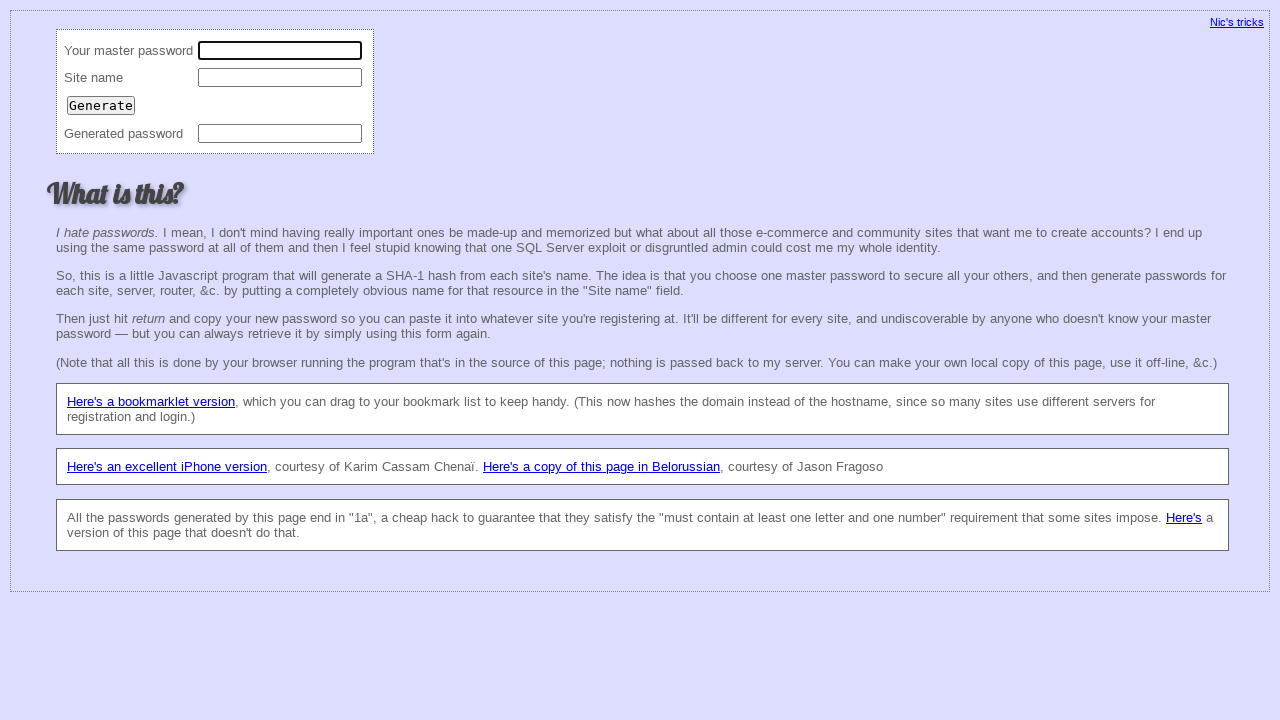